Tests editing a todo item by double-clicking, modifying the text, and pressing Enter

Starting URL: https://demo.playwright.dev/todomvc

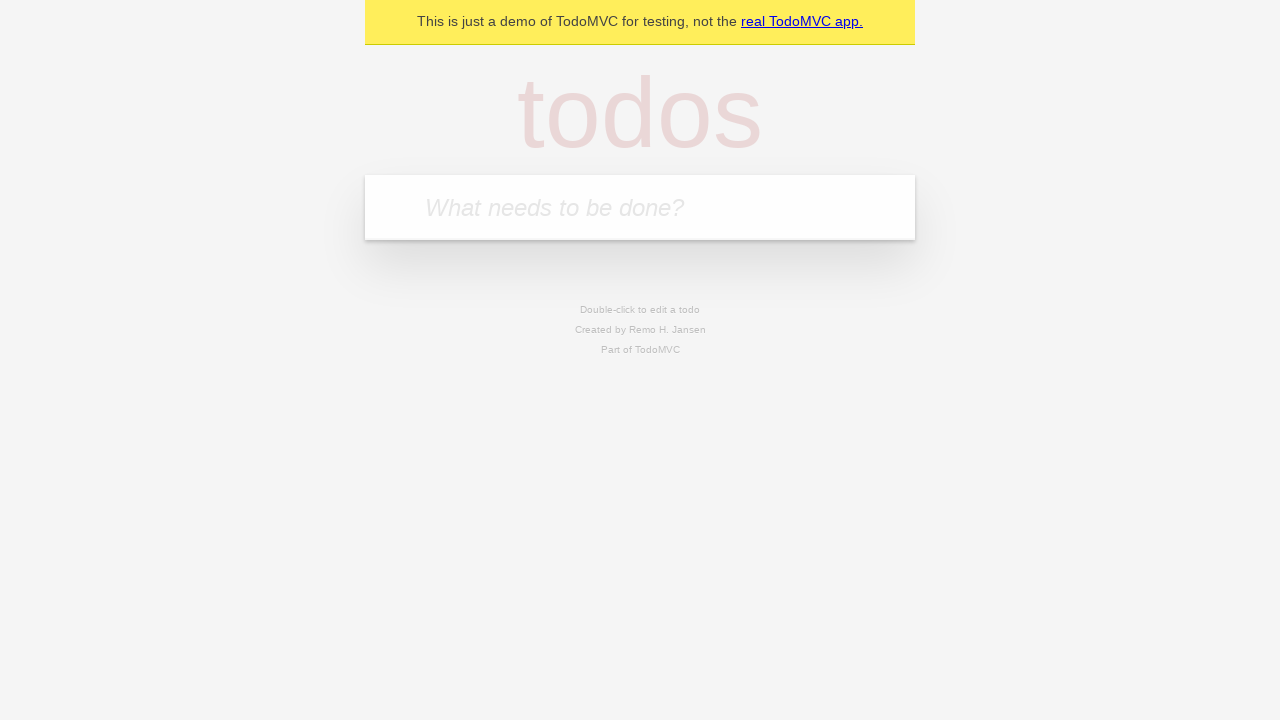

Filled todo input with 'buy some cheese' on internal:attr=[placeholder="What needs to be done?"i]
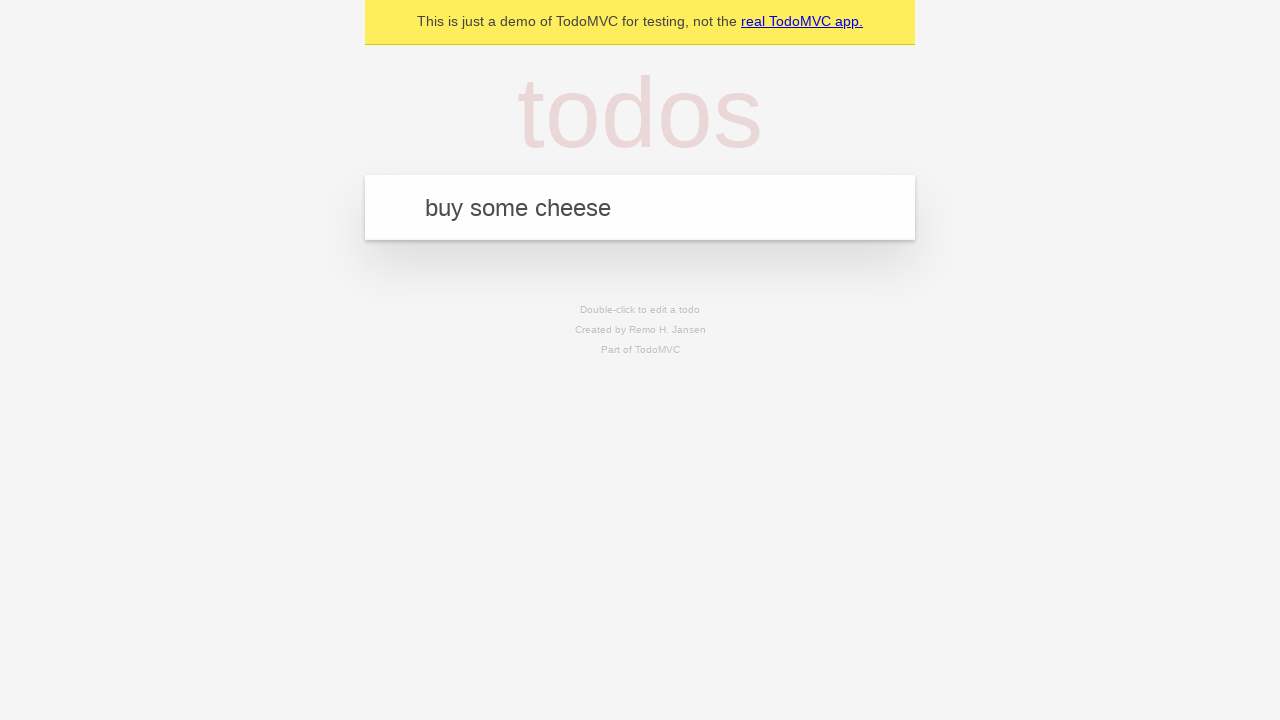

Pressed Enter to add first todo on internal:attr=[placeholder="What needs to be done?"i]
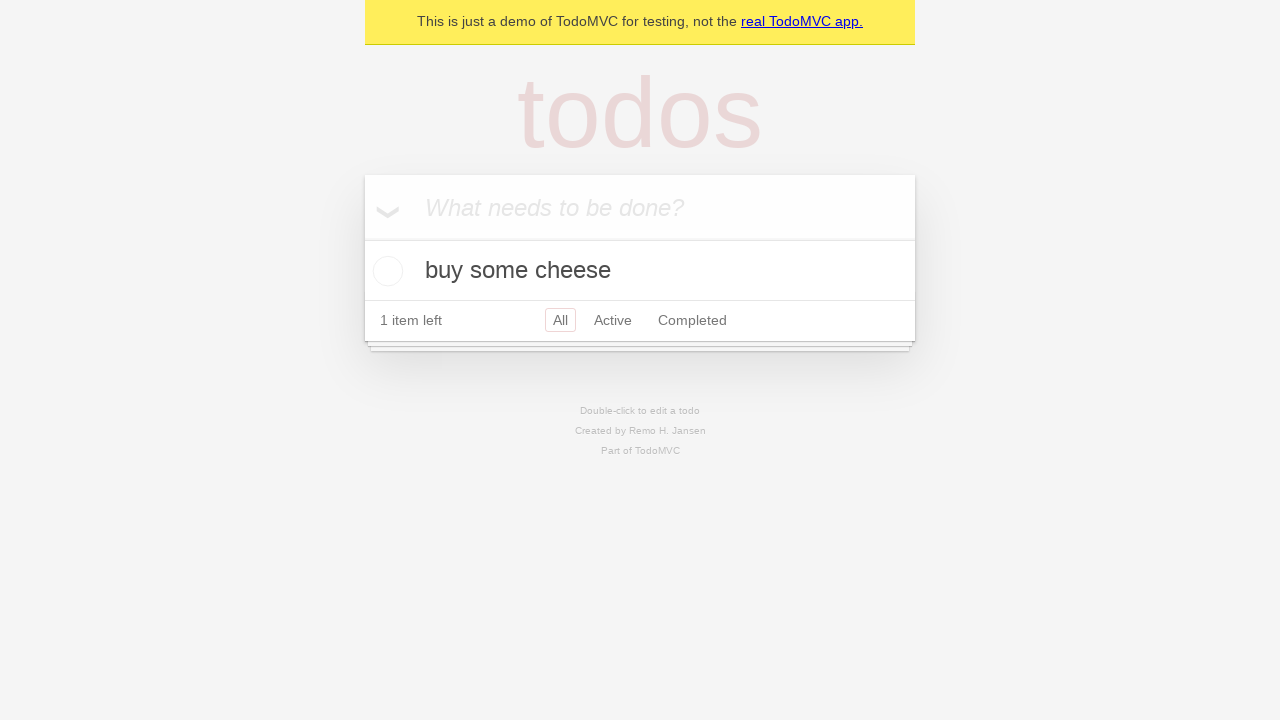

Filled todo input with 'feed the cat' on internal:attr=[placeholder="What needs to be done?"i]
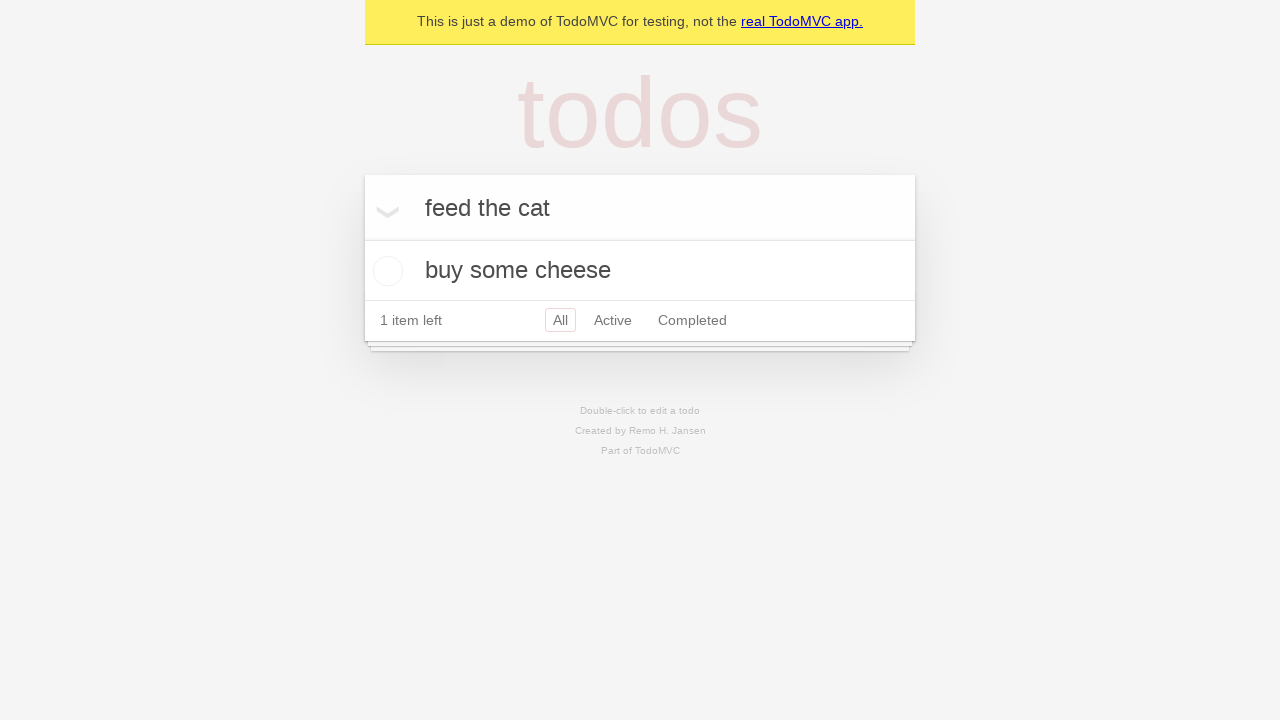

Pressed Enter to add second todo on internal:attr=[placeholder="What needs to be done?"i]
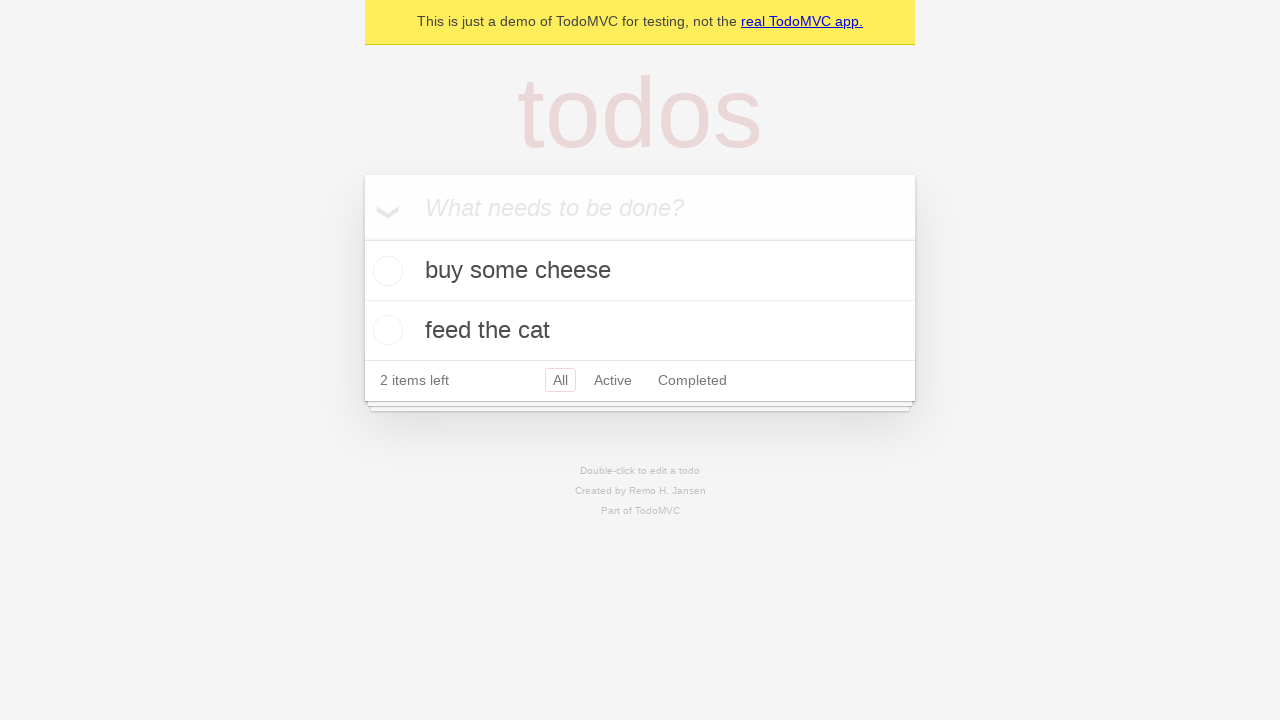

Filled todo input with 'book a doctors appointment' on internal:attr=[placeholder="What needs to be done?"i]
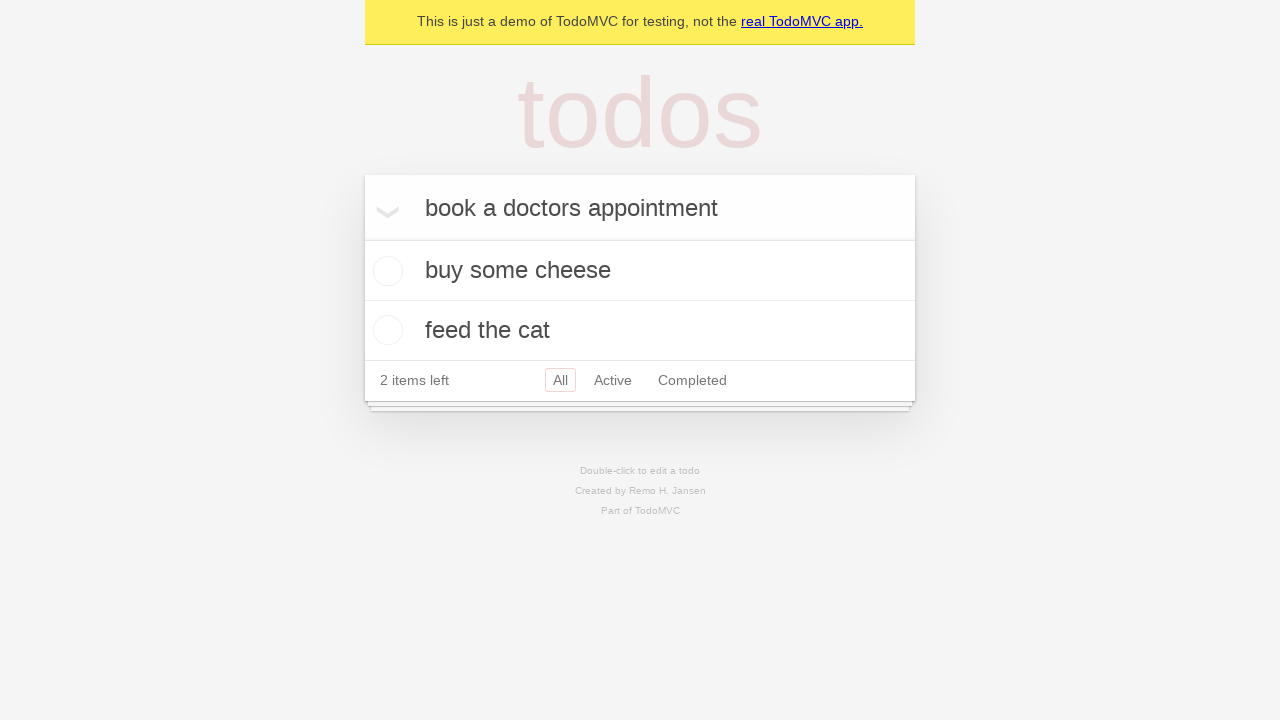

Pressed Enter to add third todo on internal:attr=[placeholder="What needs to be done?"i]
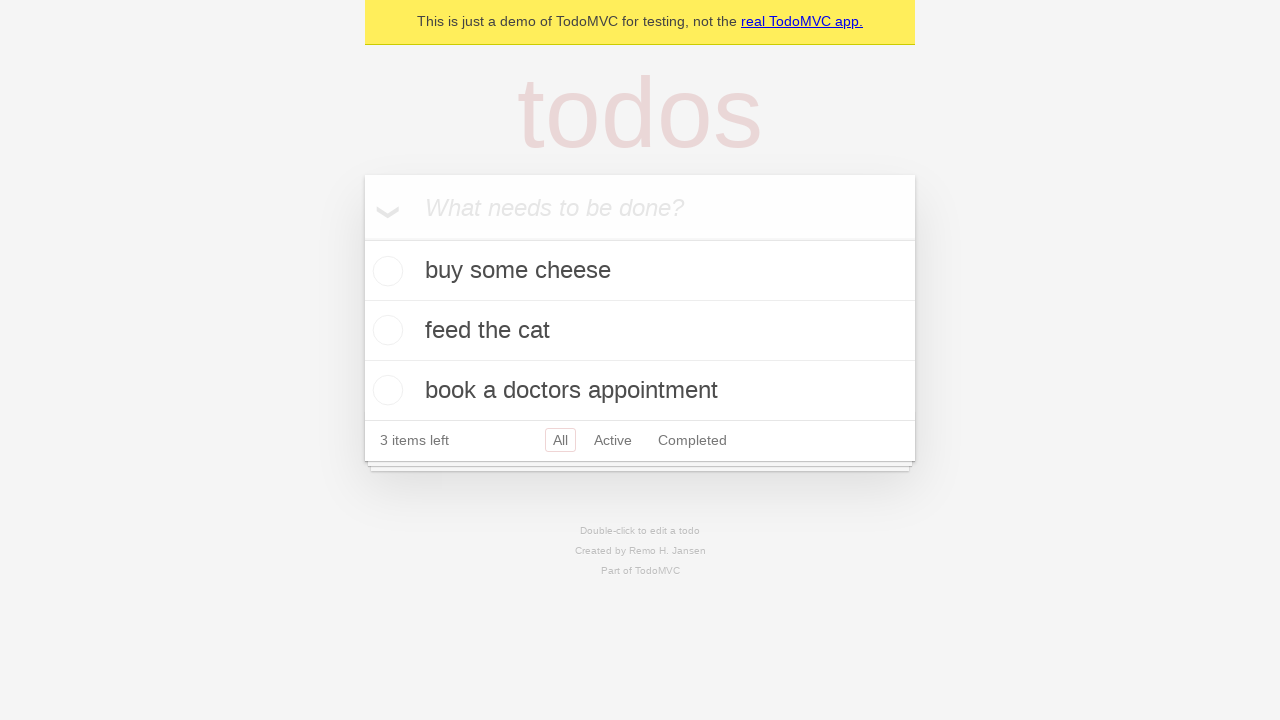

Double-clicked second todo item to enter edit mode at (640, 331) on internal:testid=[data-testid="todo-item"s] >> nth=1
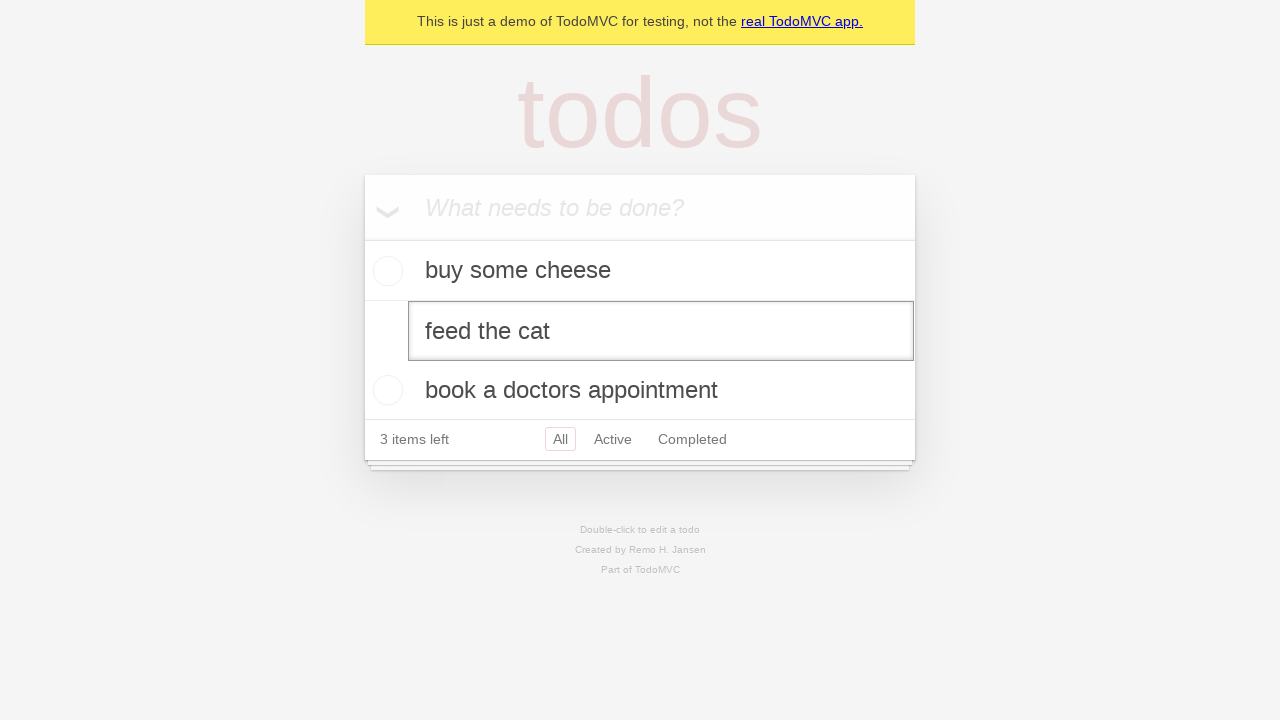

Changed todo text to 'buy some sausages' on internal:testid=[data-testid="todo-item"s] >> nth=1 >> .edit
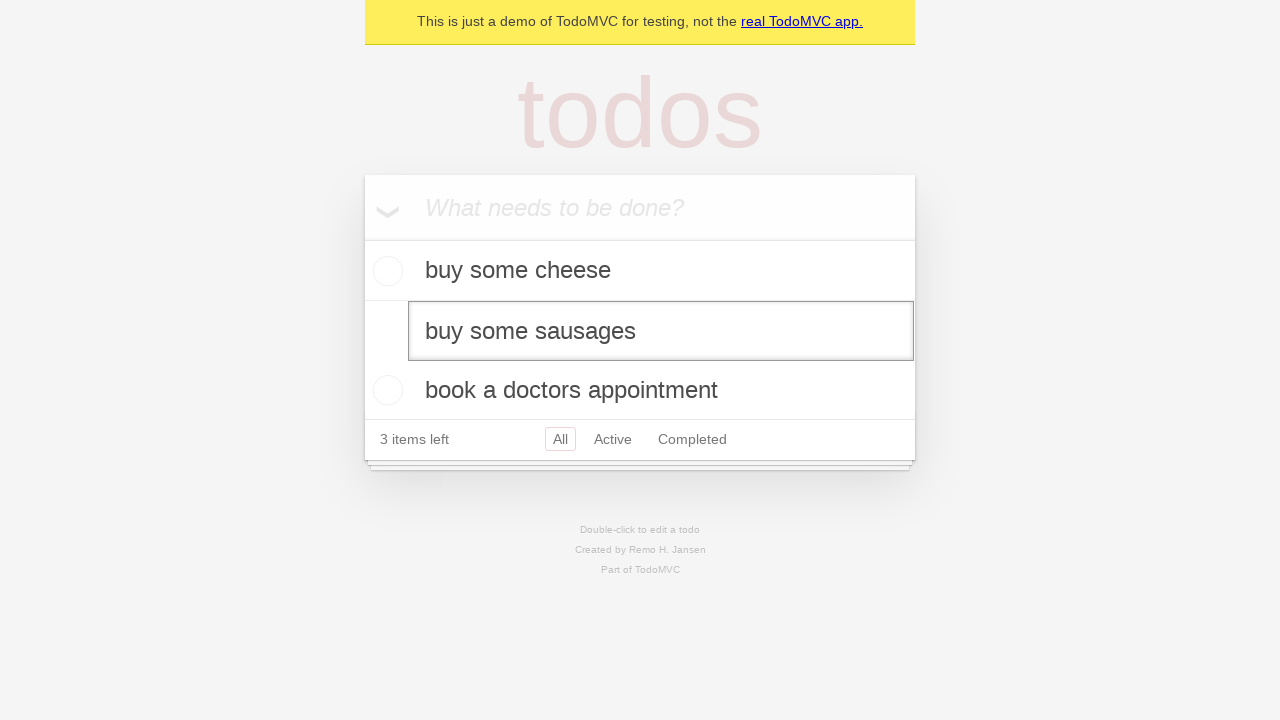

Pressed Enter to confirm todo edit on internal:testid=[data-testid="todo-item"s] >> nth=1 >> .edit
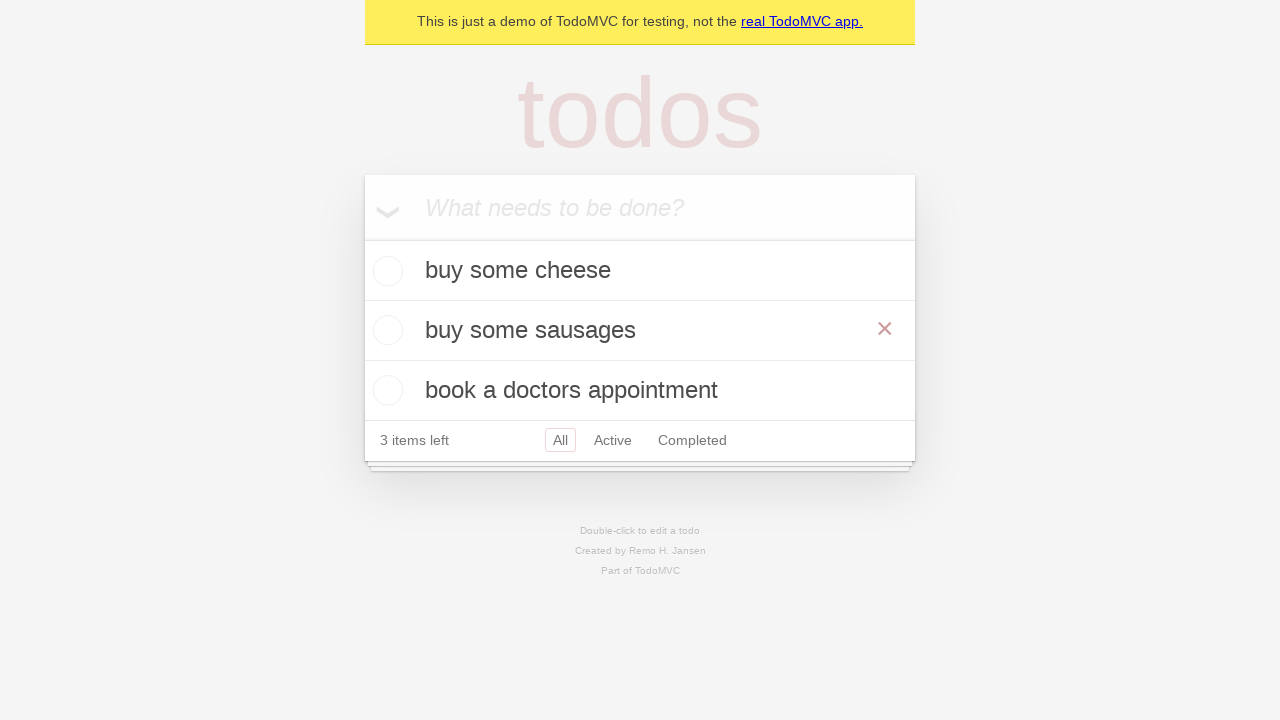

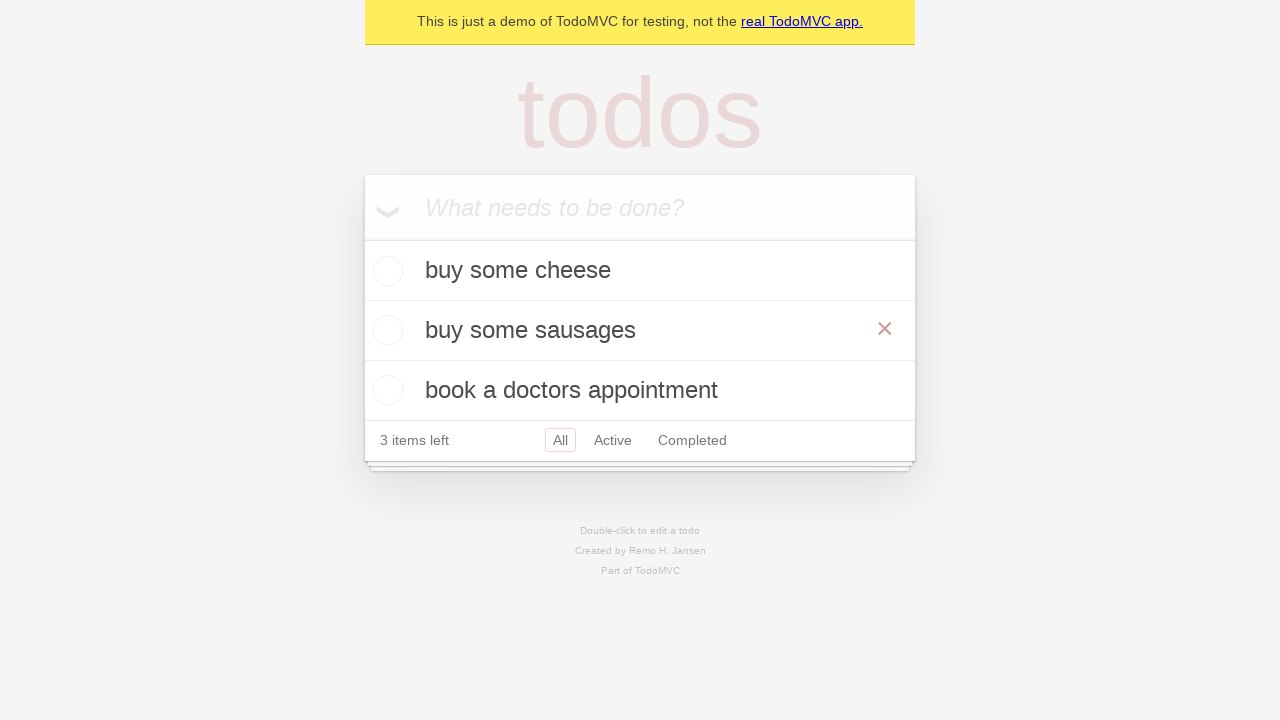